Tests finding multiple elements on a page, counting links and images, and filling in a name field

Starting URL: https://automationintesting.online/

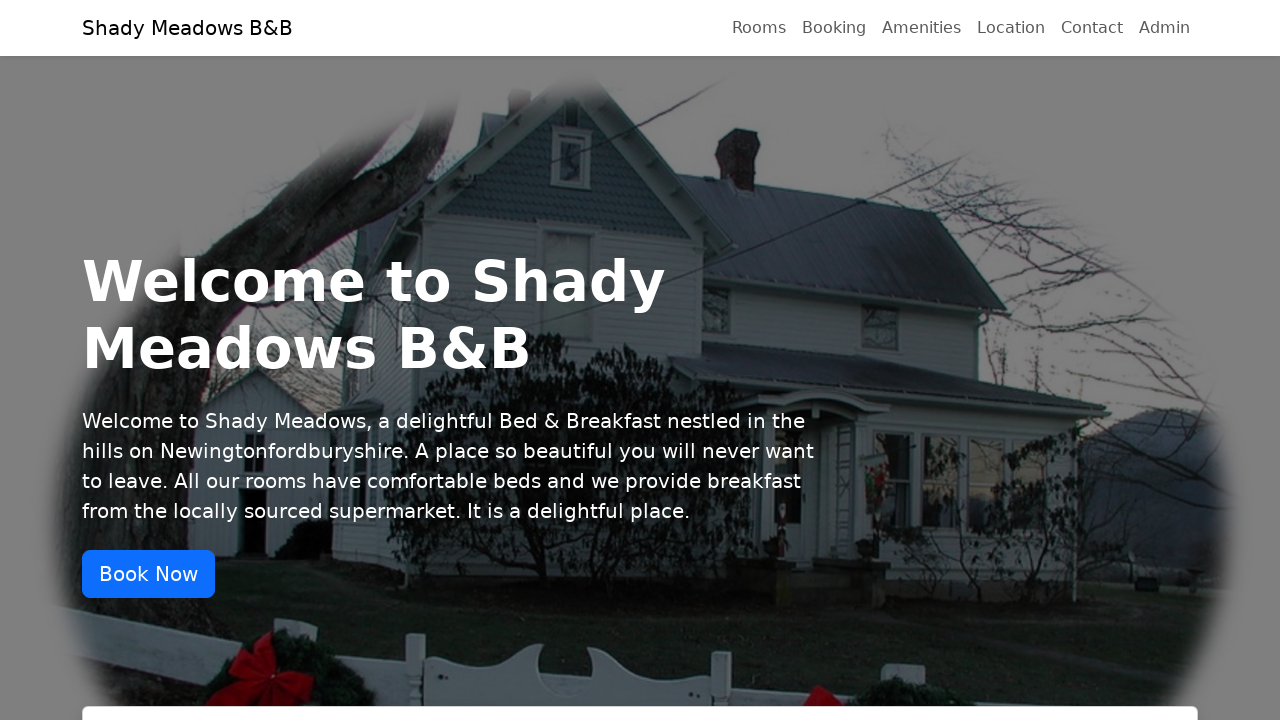

Located all links on the page
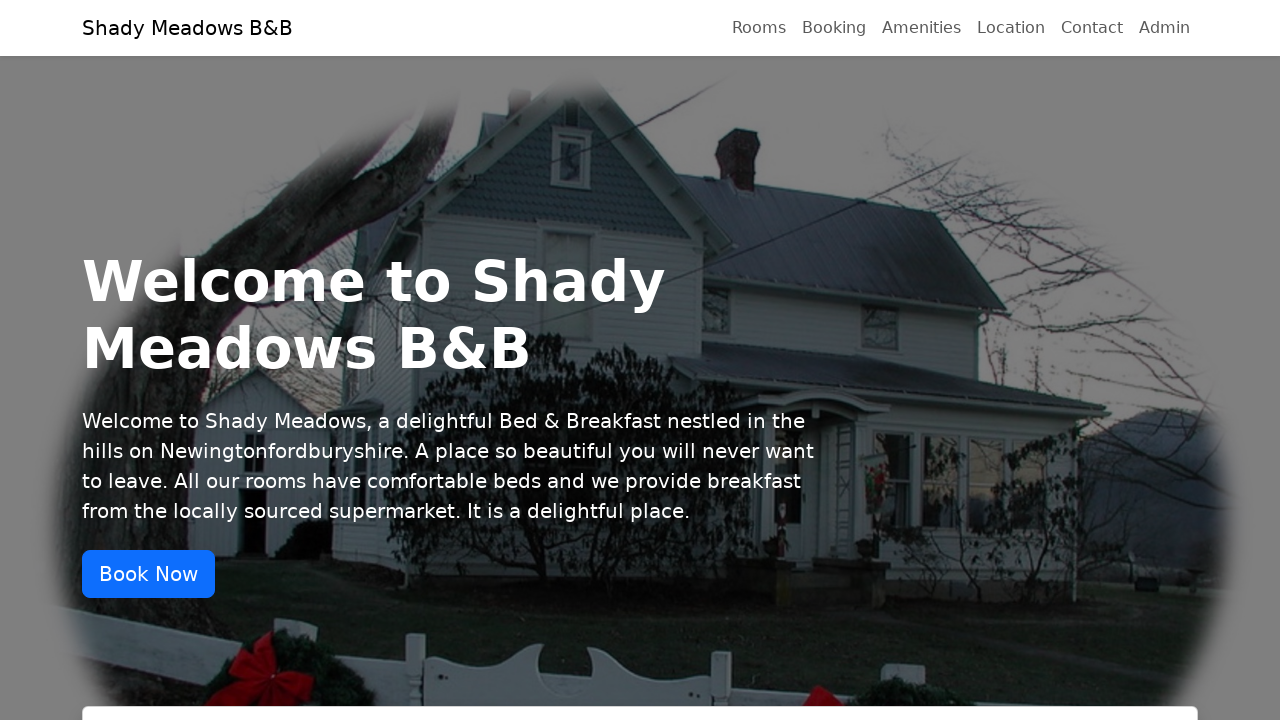

Found 24 links on the page
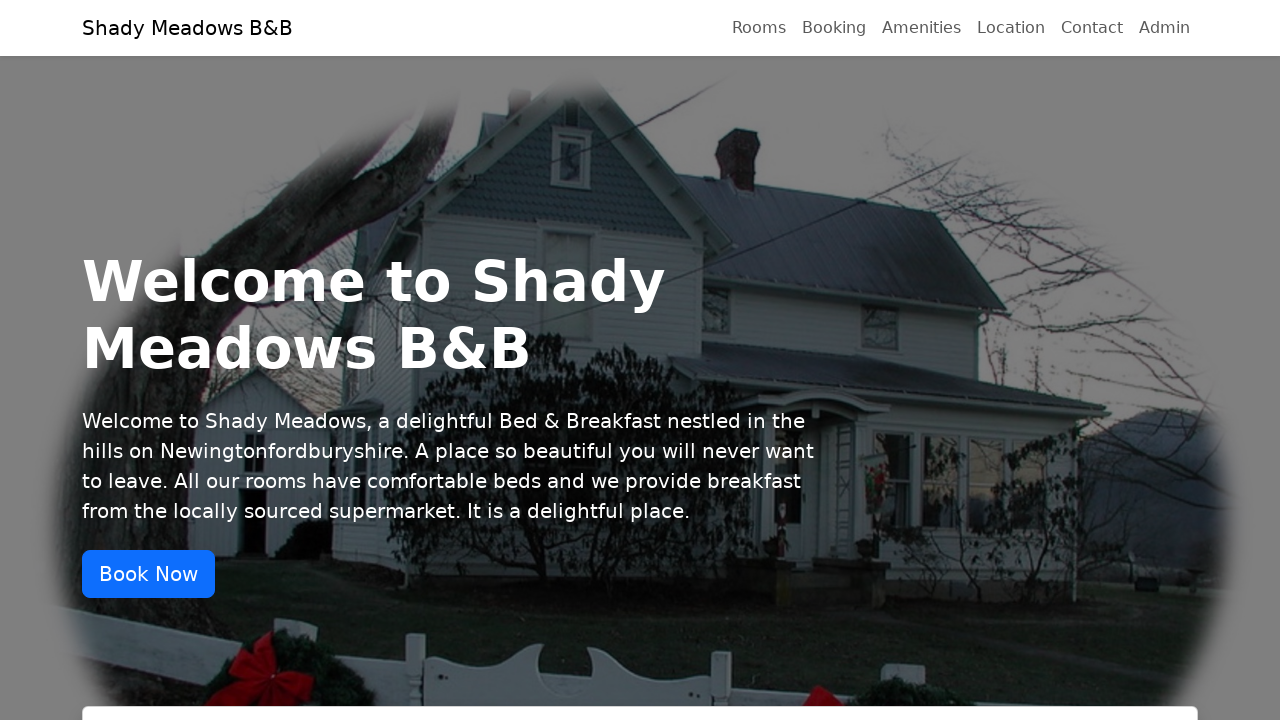

Located all images on the page
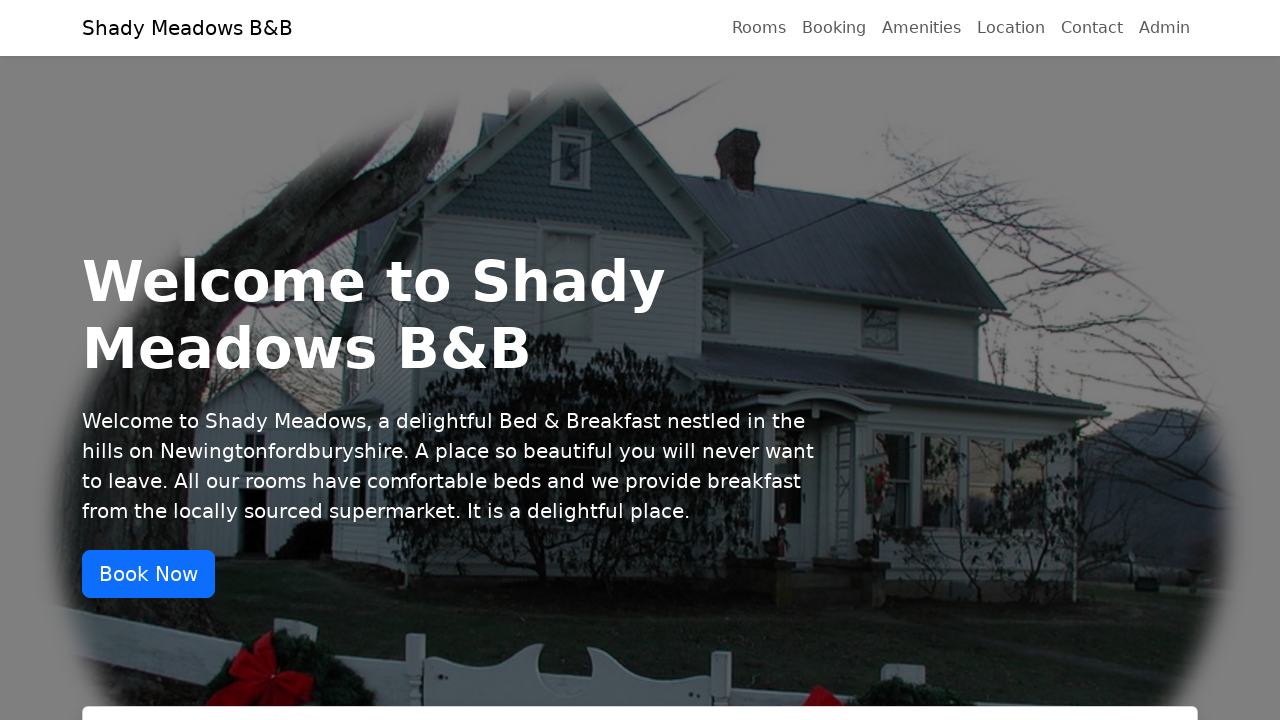

Found 12 images on the page
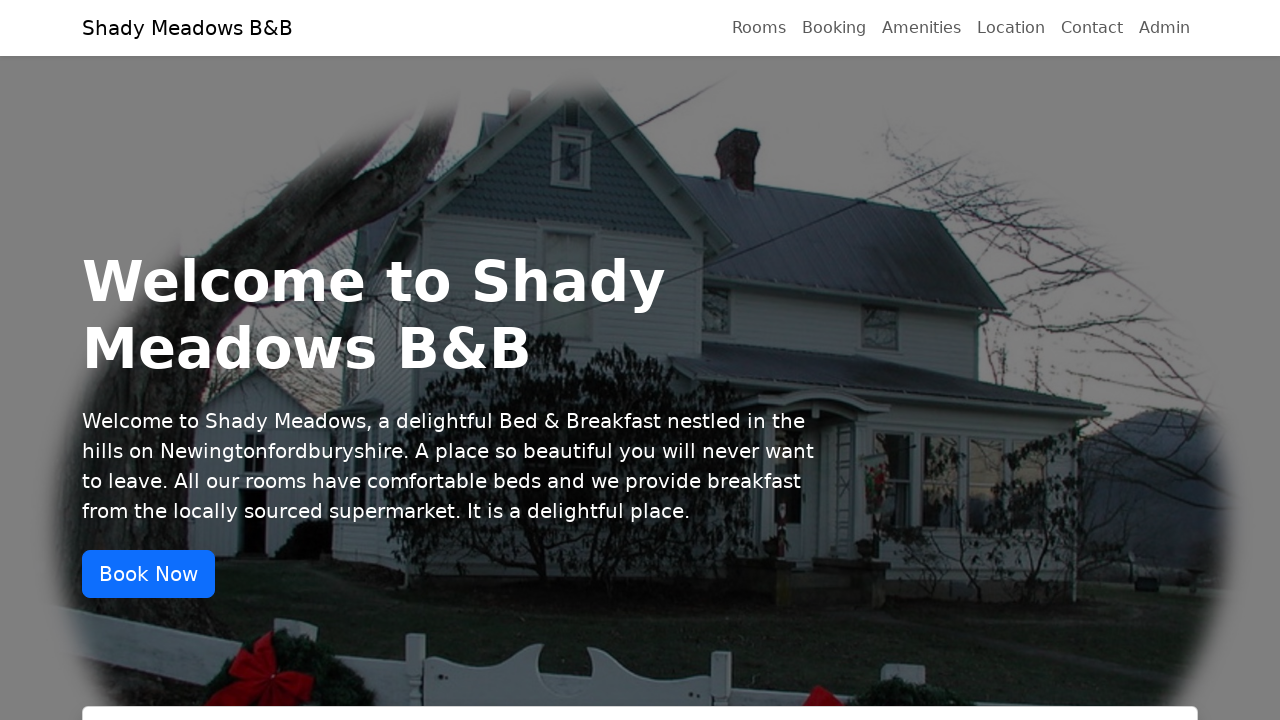

Located the name field
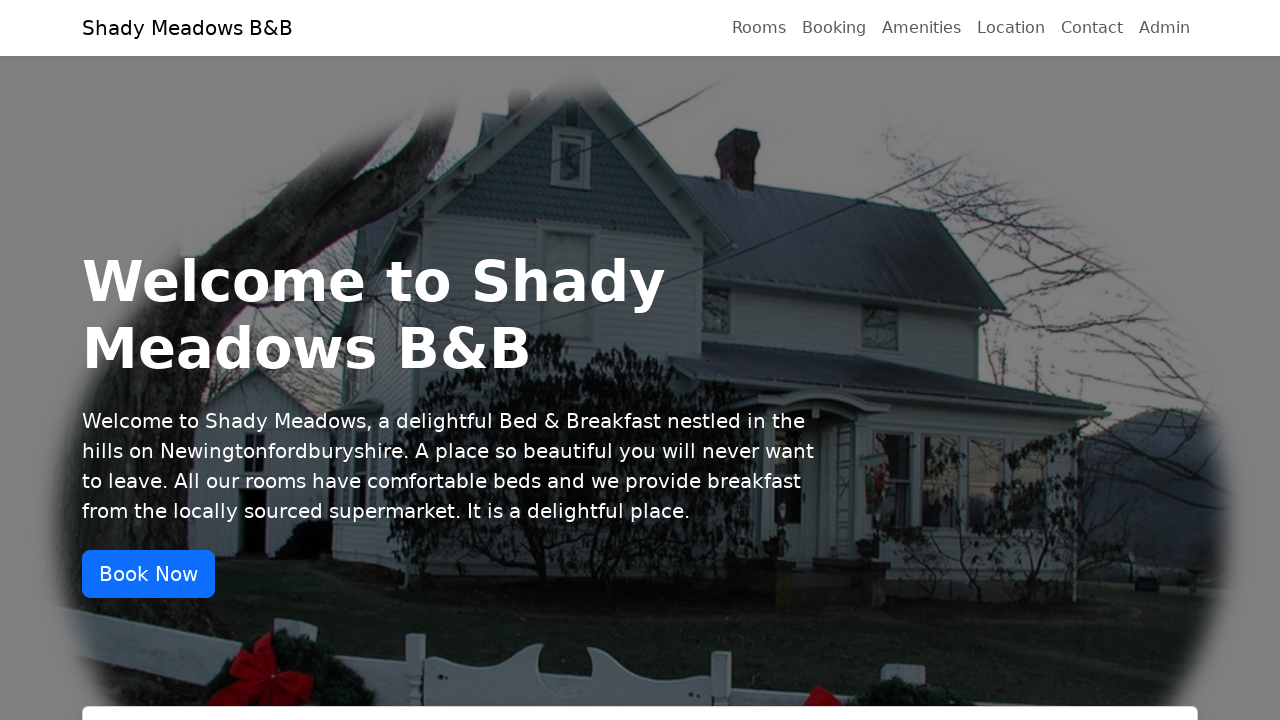

Cleared the name field on #name
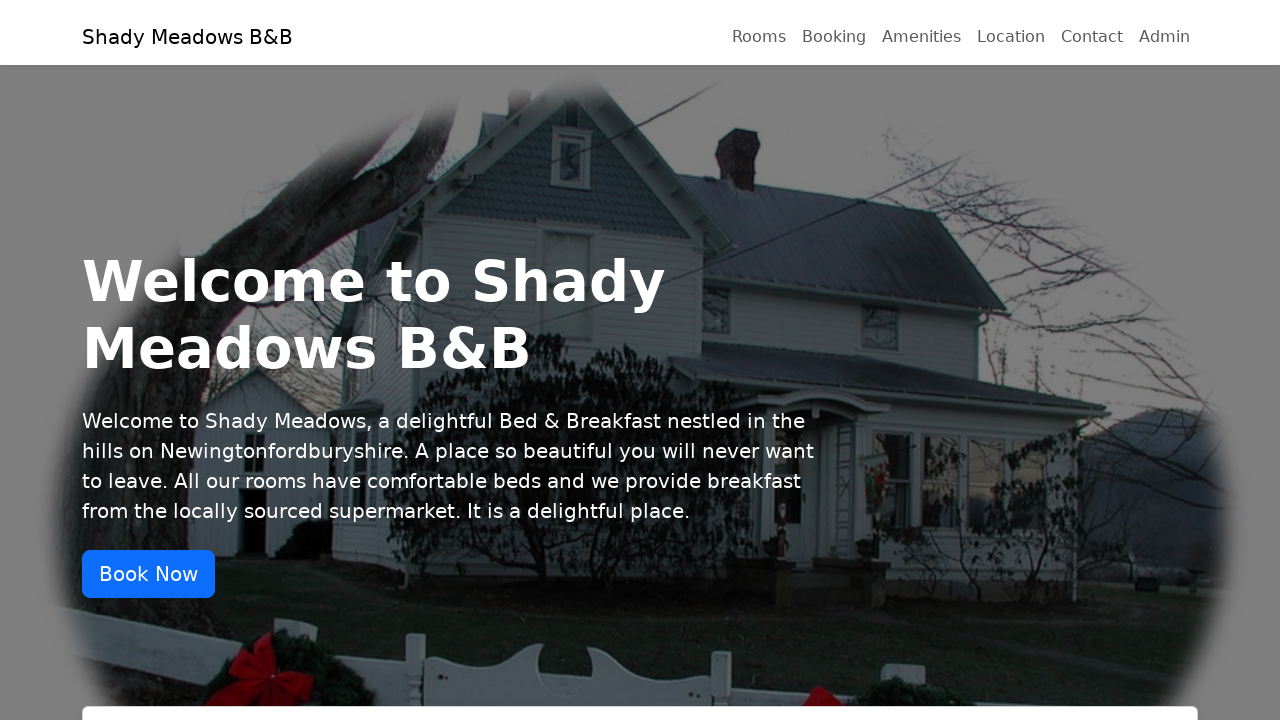

Filled the name field with 'sussan' on #name
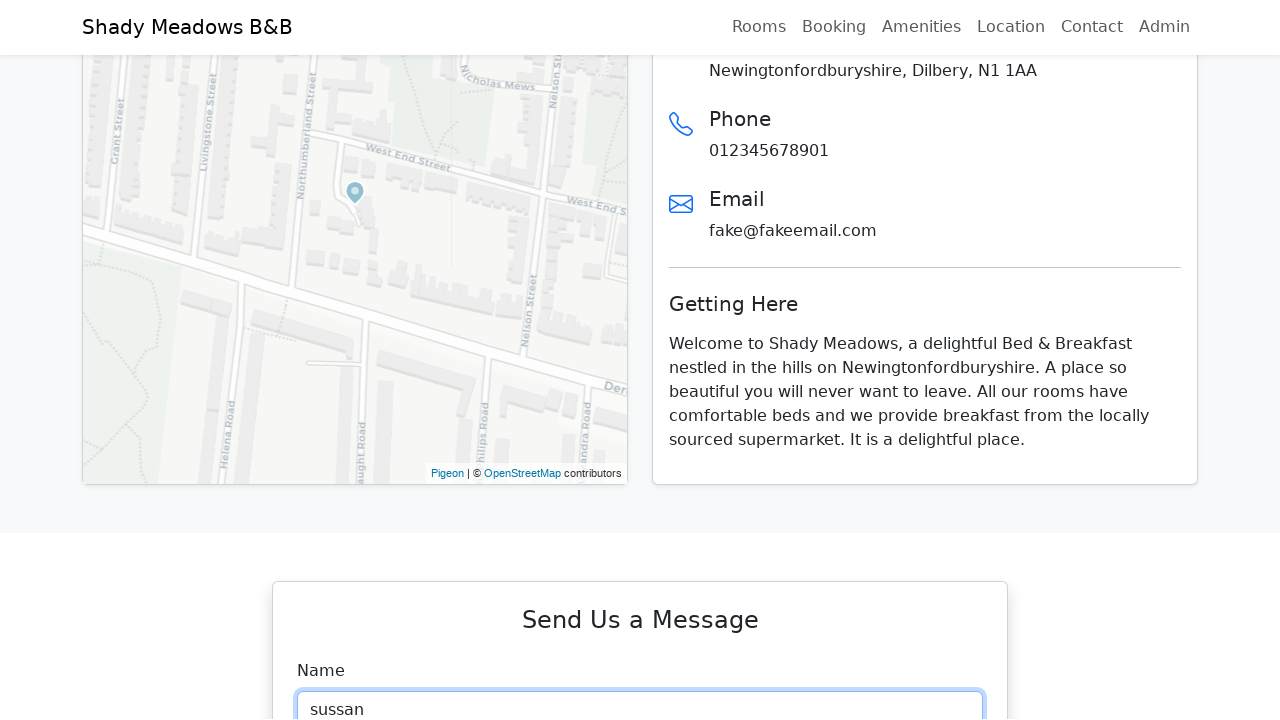

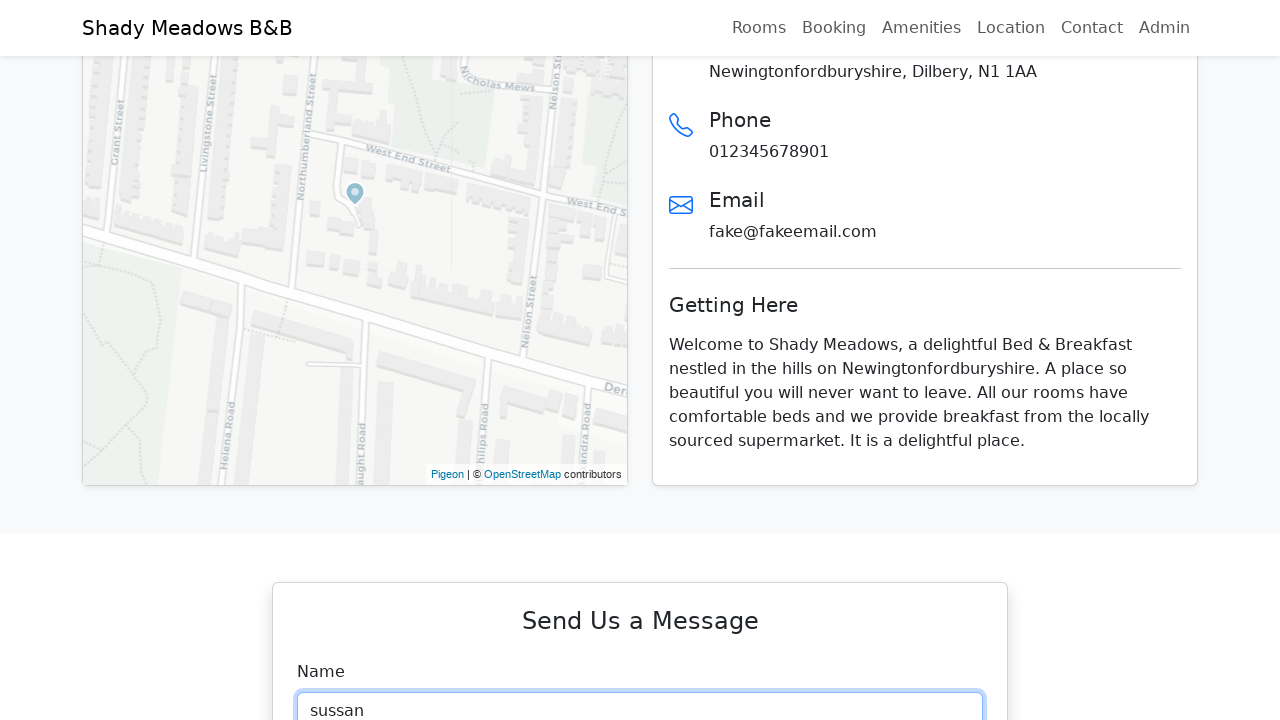